Tests login form validation by attempting to submit with empty fields and verifying required field error message

Starting URL: https://horadoqa.github.io/login/

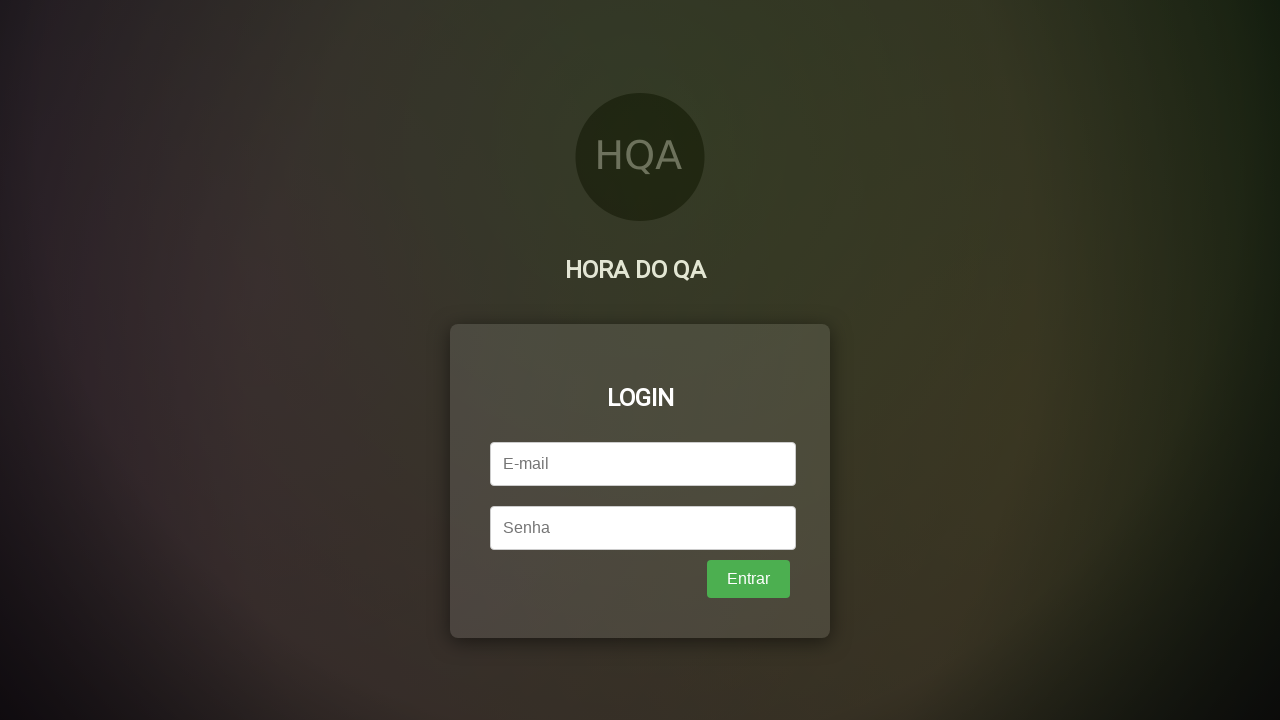

Navigated to login page
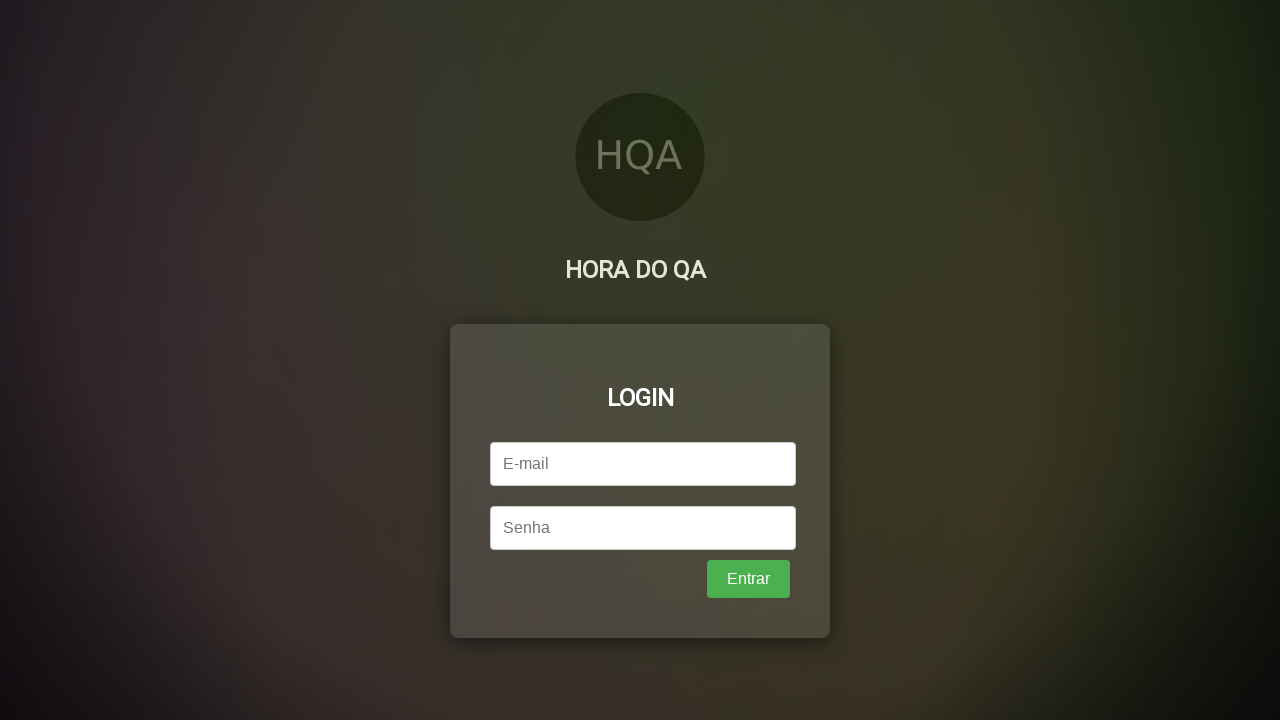

Cleared username field on #username
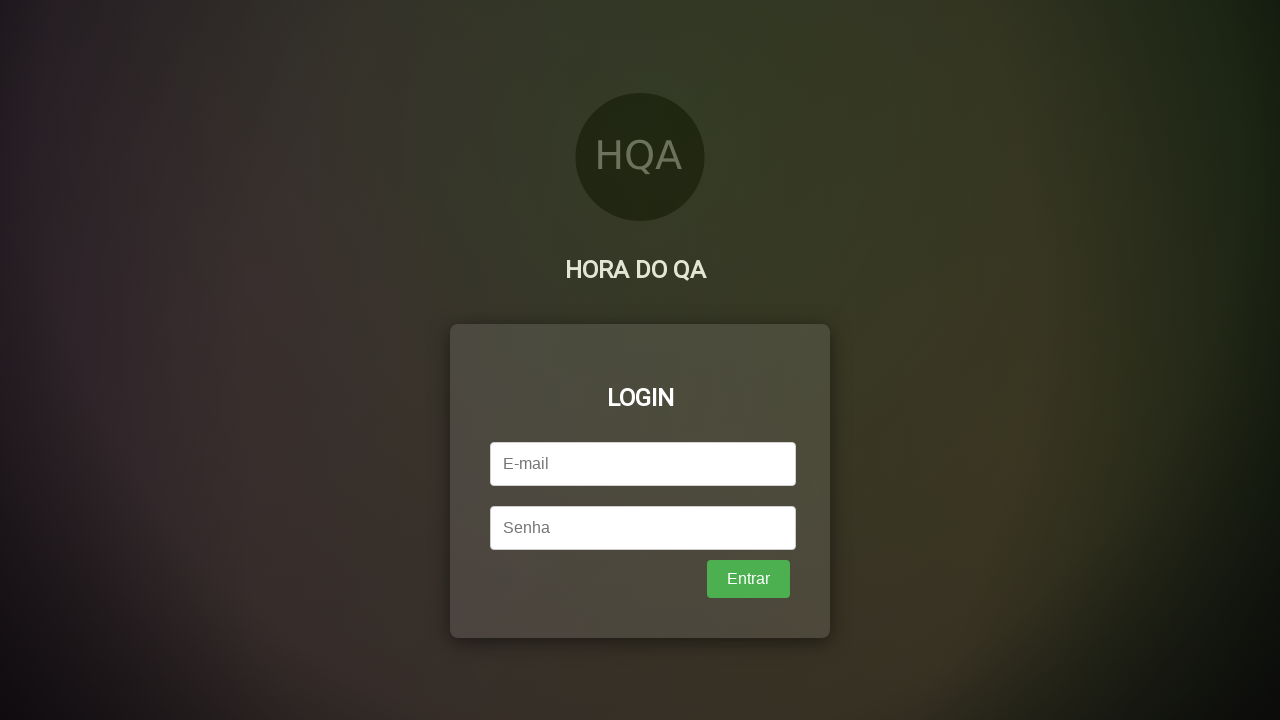

Cleared password field on #password
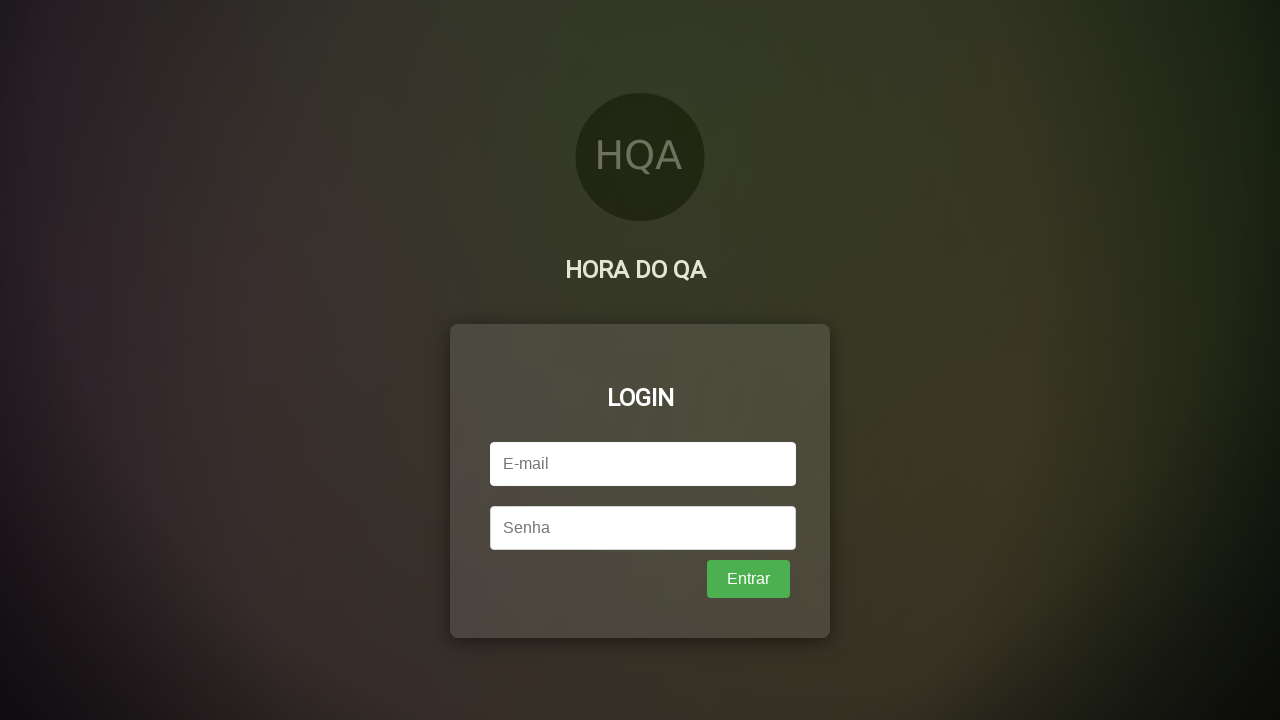

Clicked login button with empty fields at (748, 579) on #button
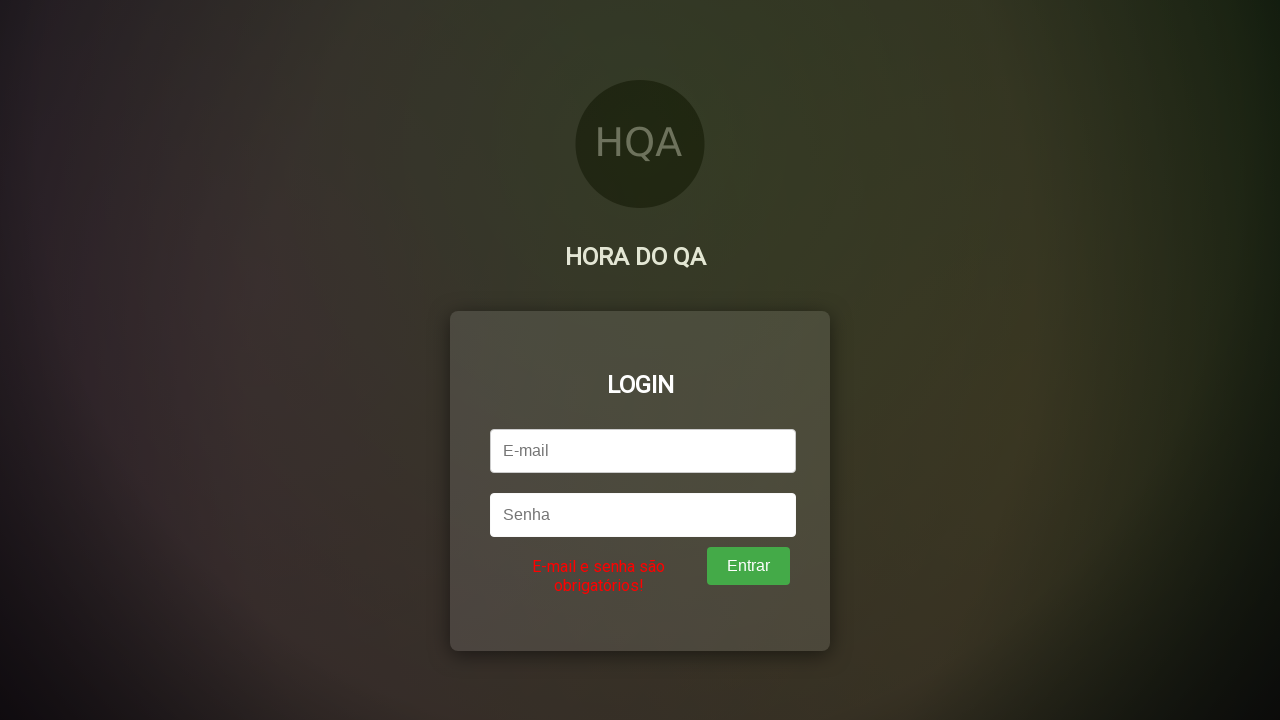

Error message appeared
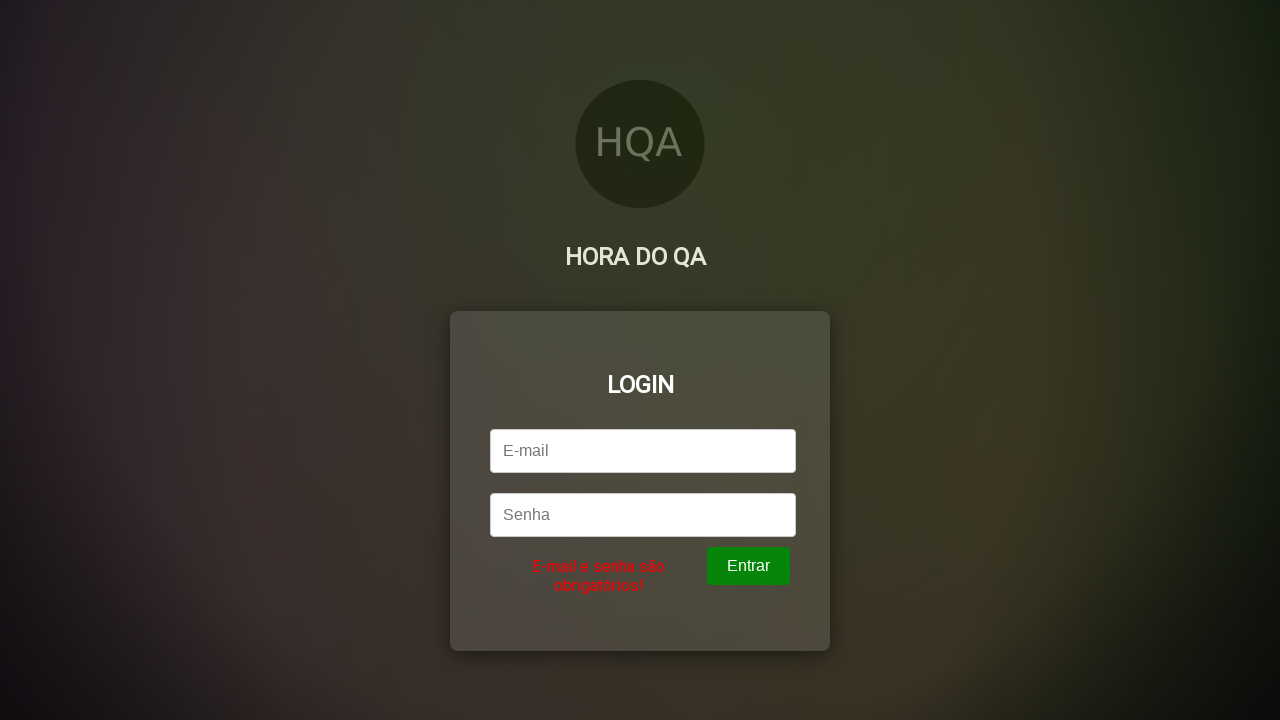

Retrieved error message text
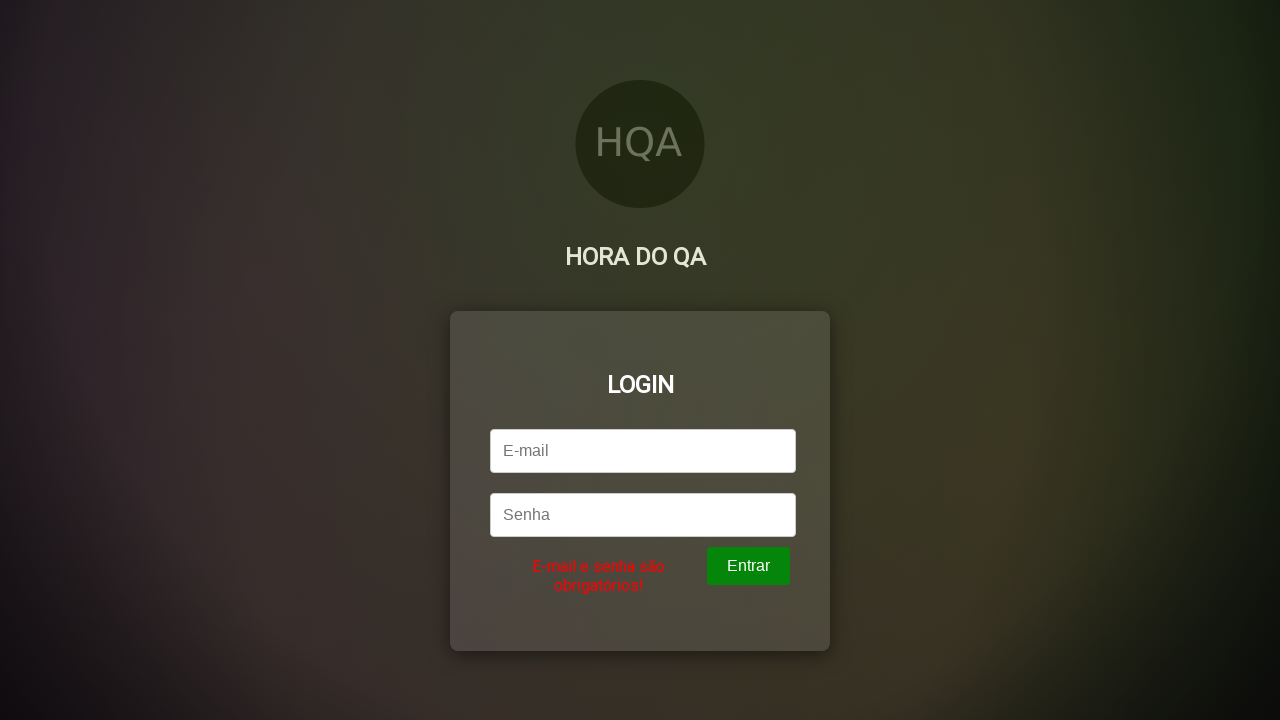

Verified required field error message is displayed
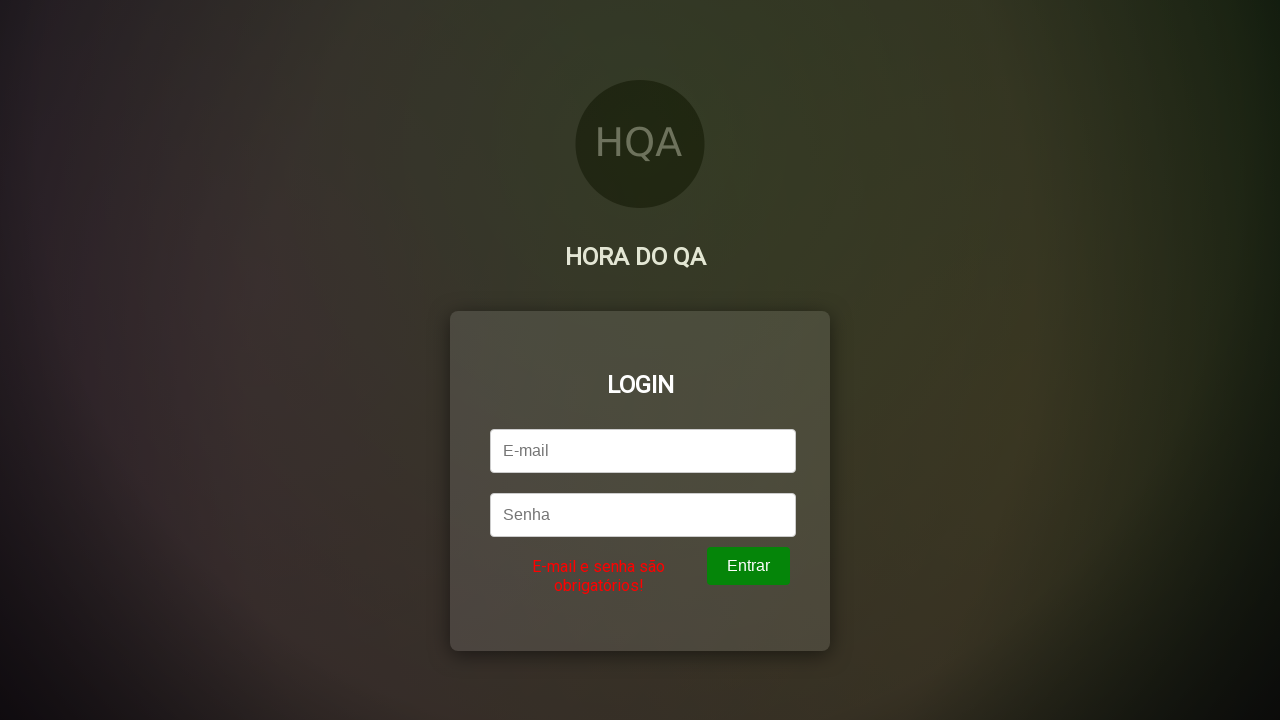

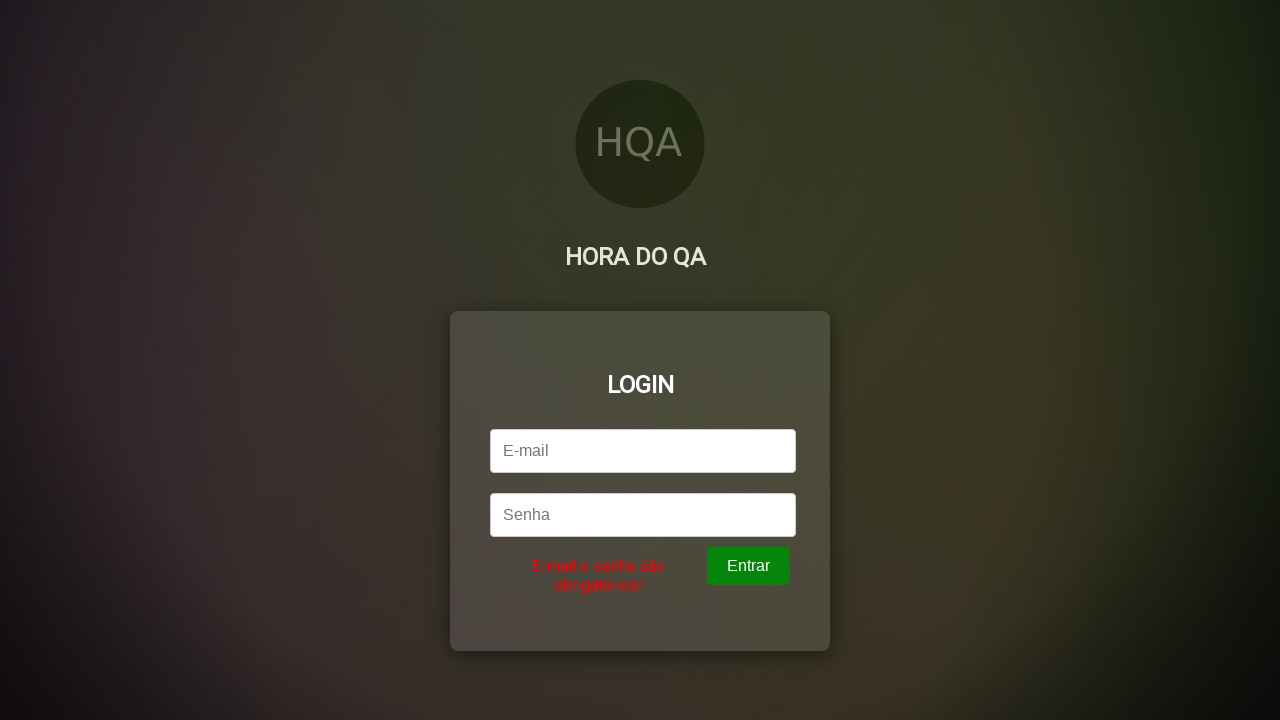